Tests single select dropdown functionality by selecting a language option from a dropdown menu and verifying the selection result

Starting URL: https://www.qa-practice.com/elements/select/single_select

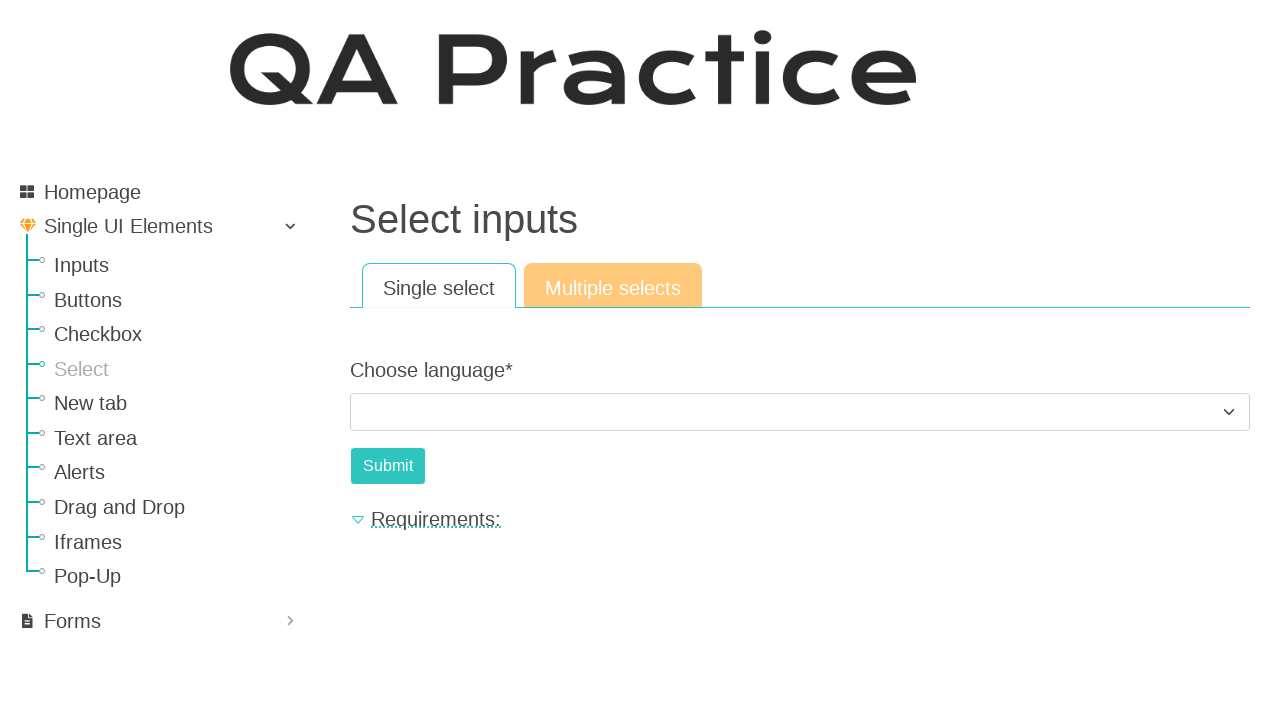

Selected language option with value '1' from dropdown on .form-select
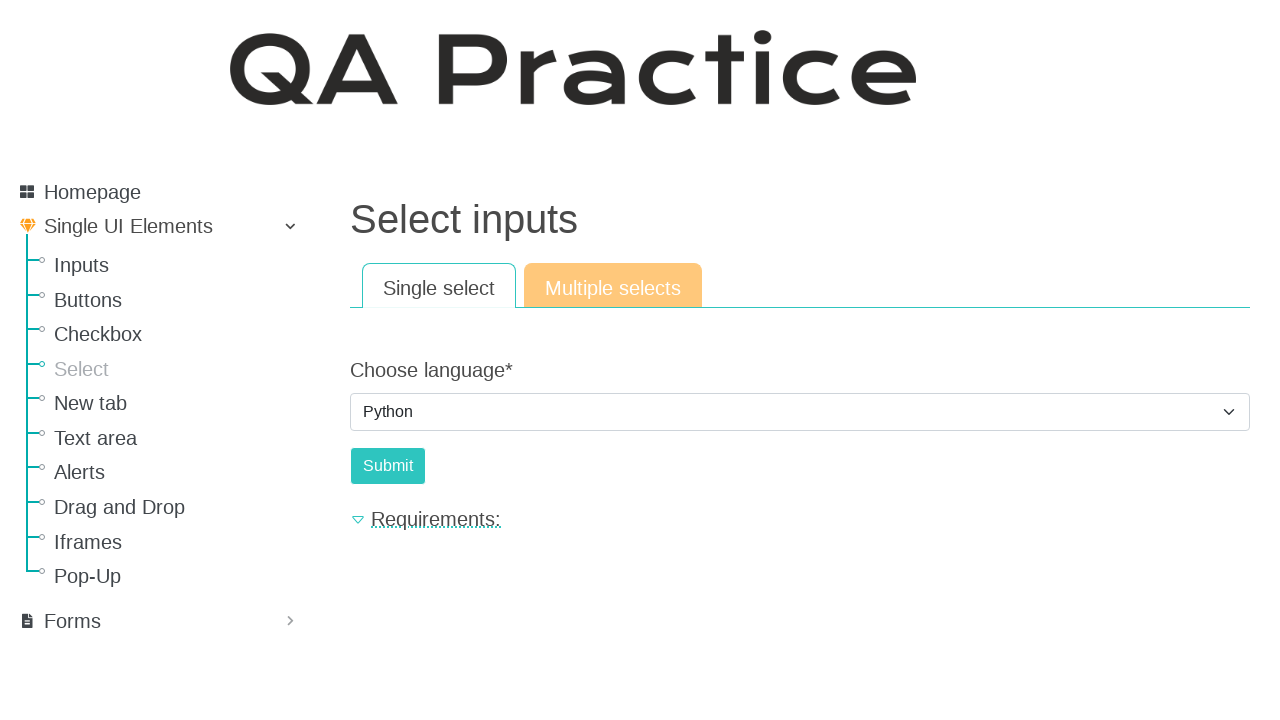

Clicked submit button at (388, 466) on input[name='submit']
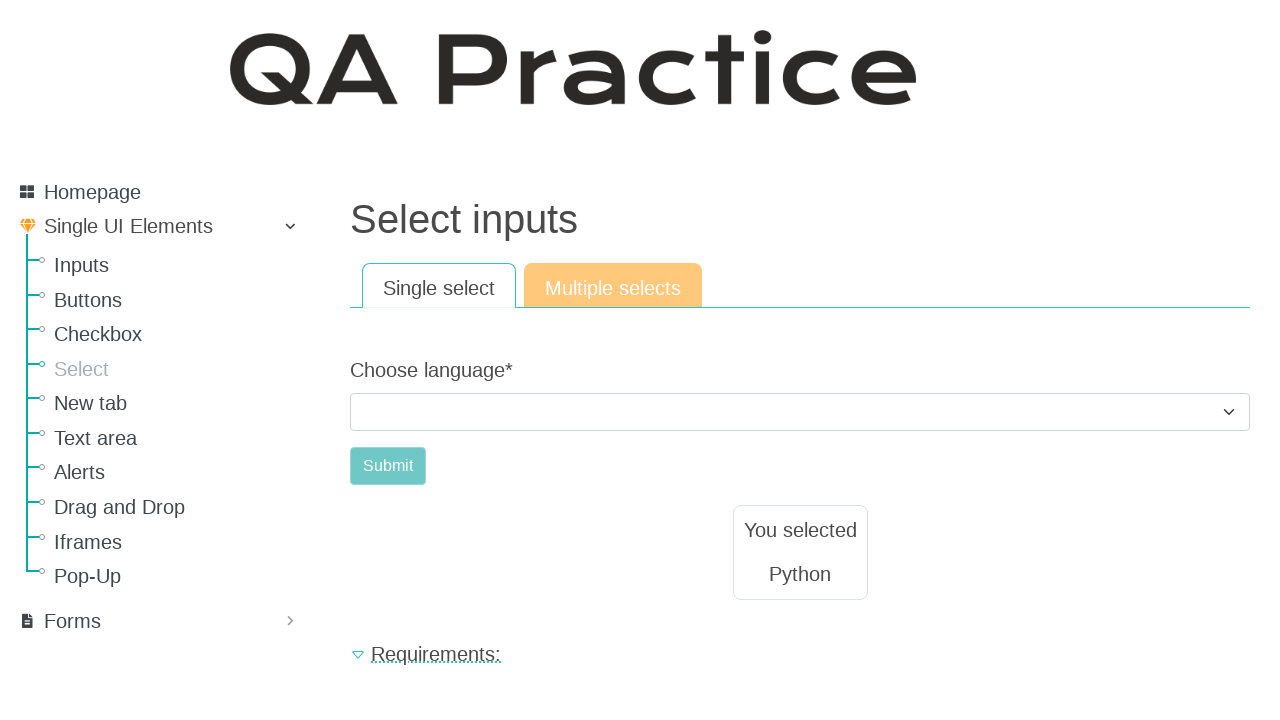

Result text element loaded, verifying selection was successful
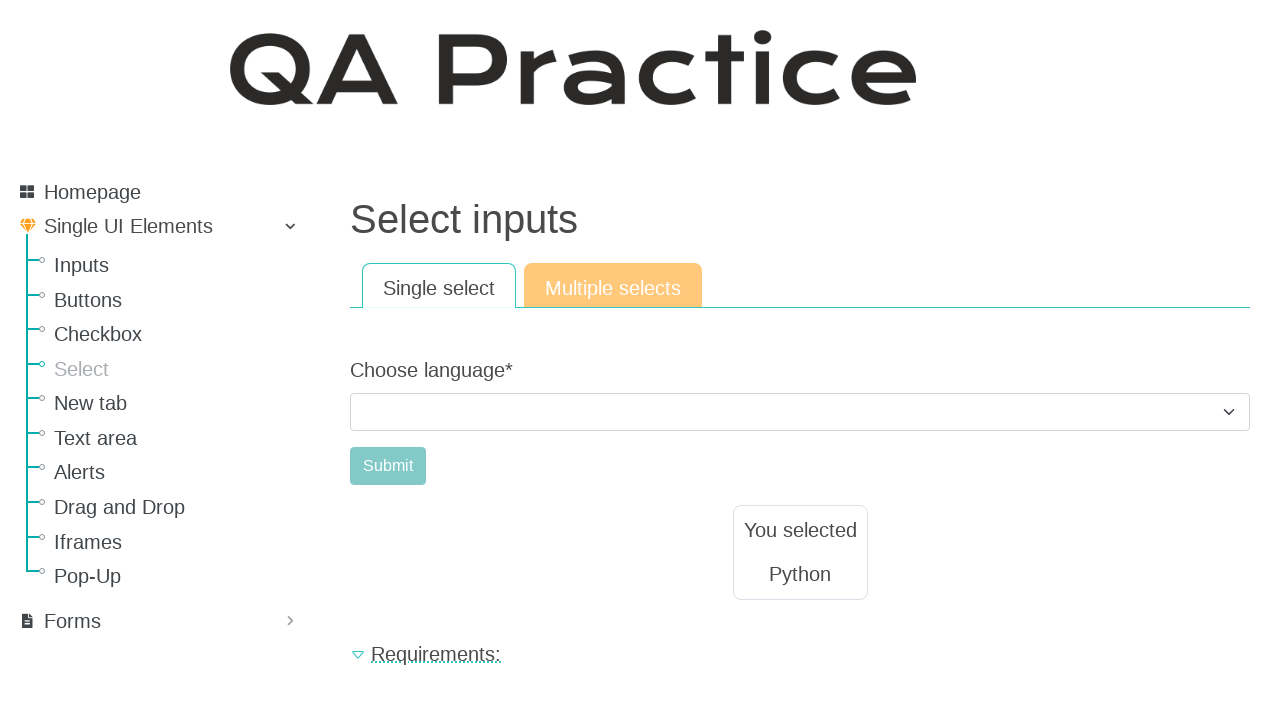

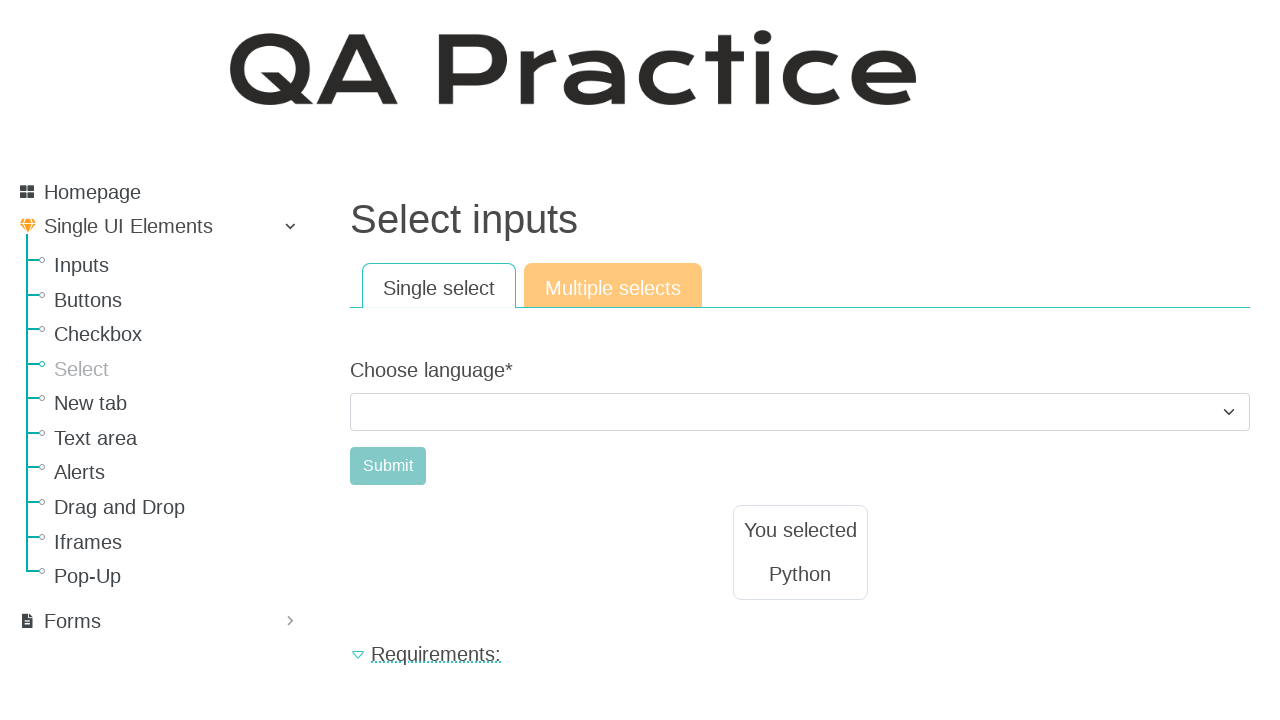